Tests the add/remove elements functionality by clicking the "Add Element" button to dynamically add a new element to the page

Starting URL: http://the-internet.herokuapp.com/add_remove_elements/

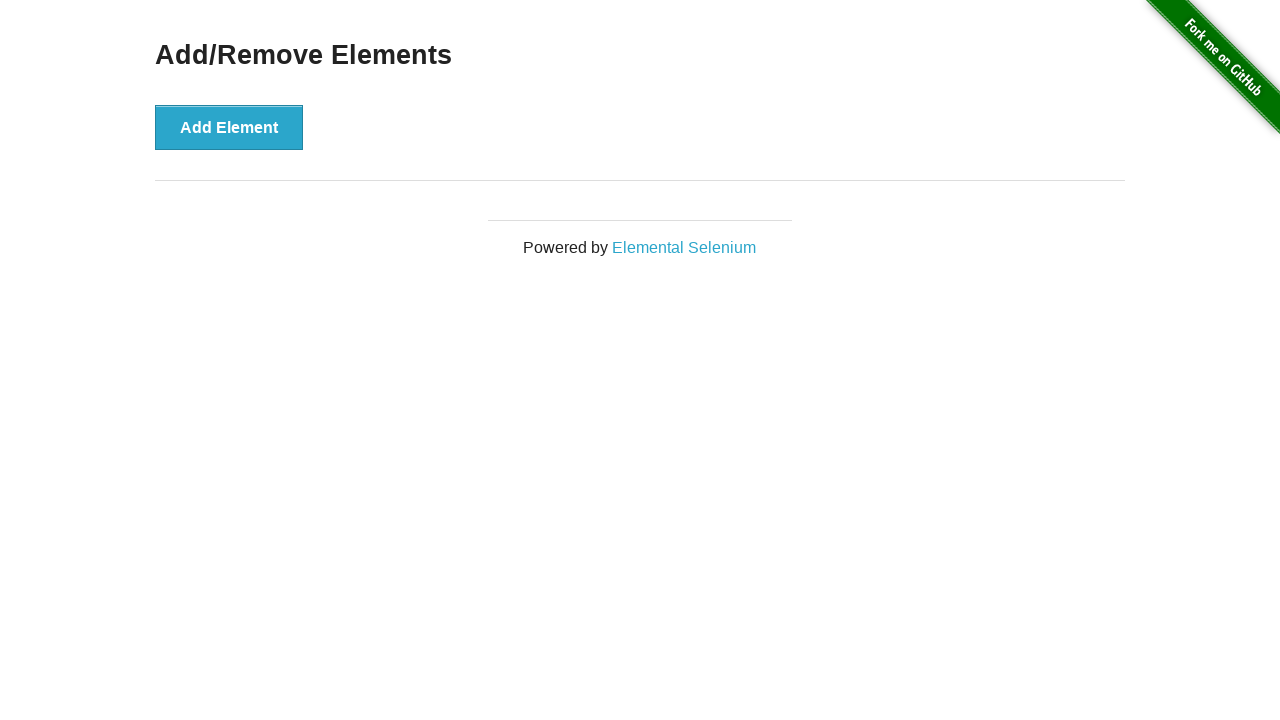

Clicked the 'Add Element' button using XPath contains selector at (229, 127) on xpath=//button[contains(@onclick,'ement')]
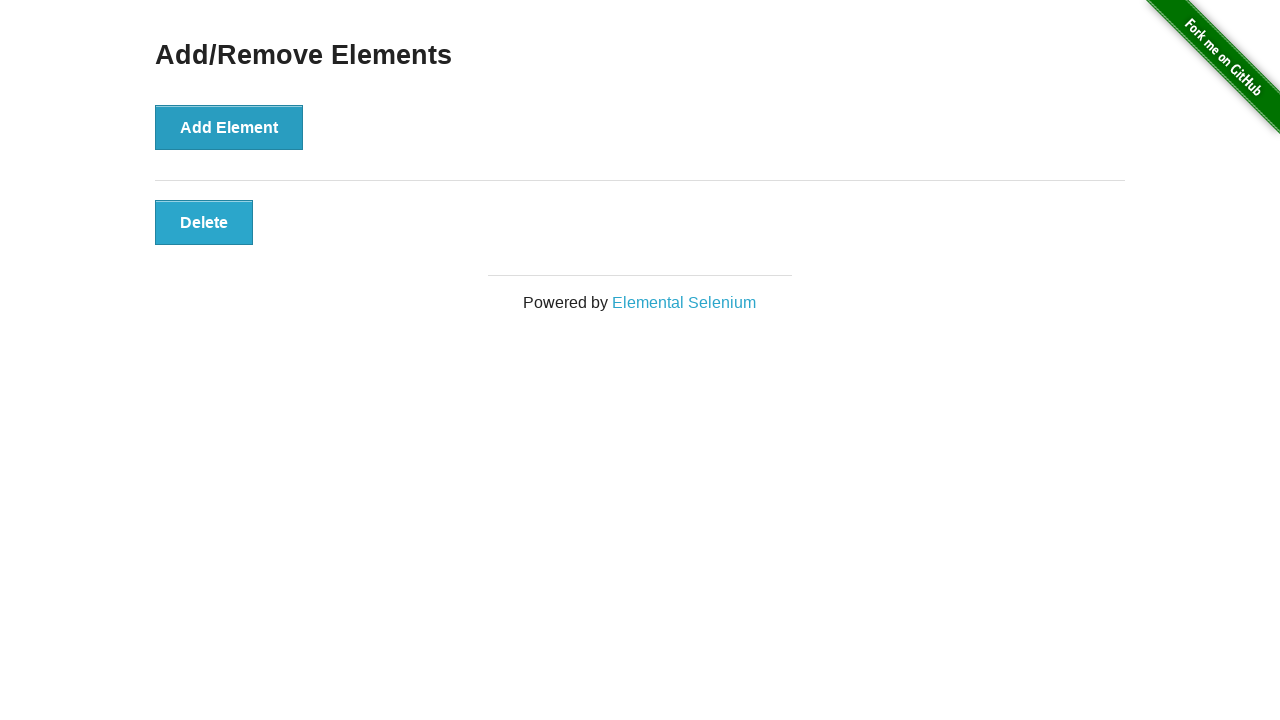

New element successfully added to the page
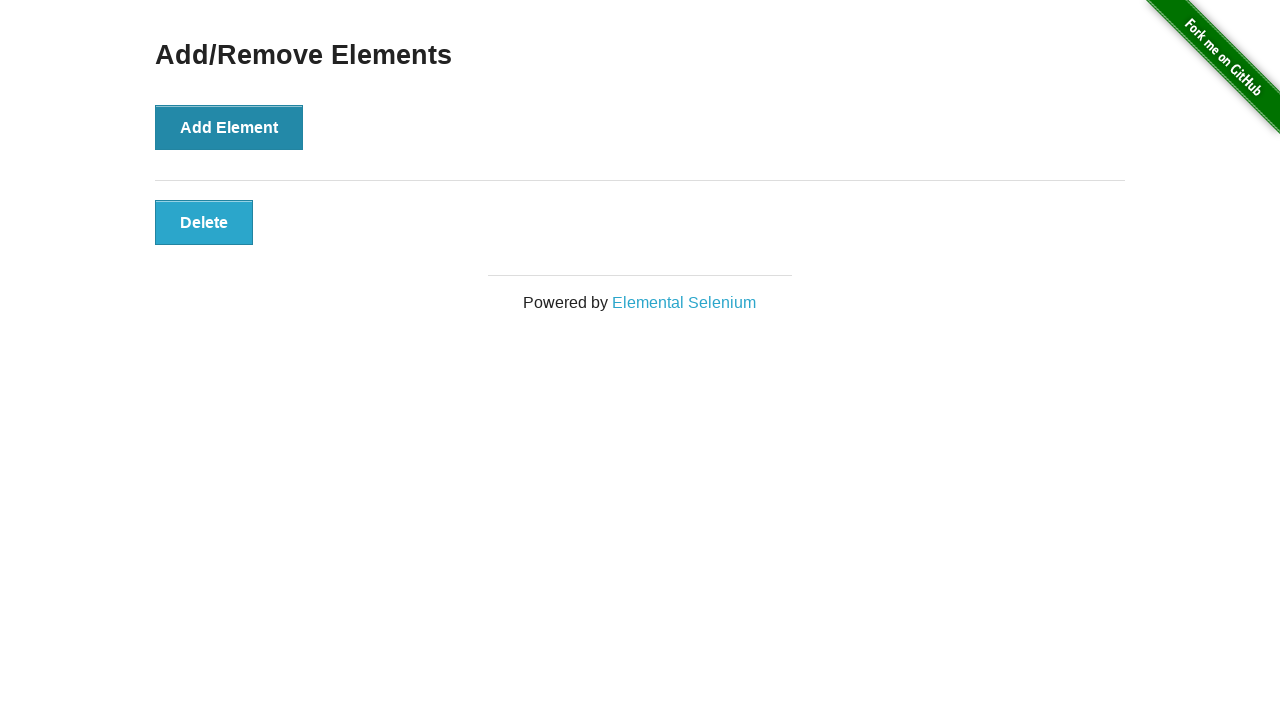

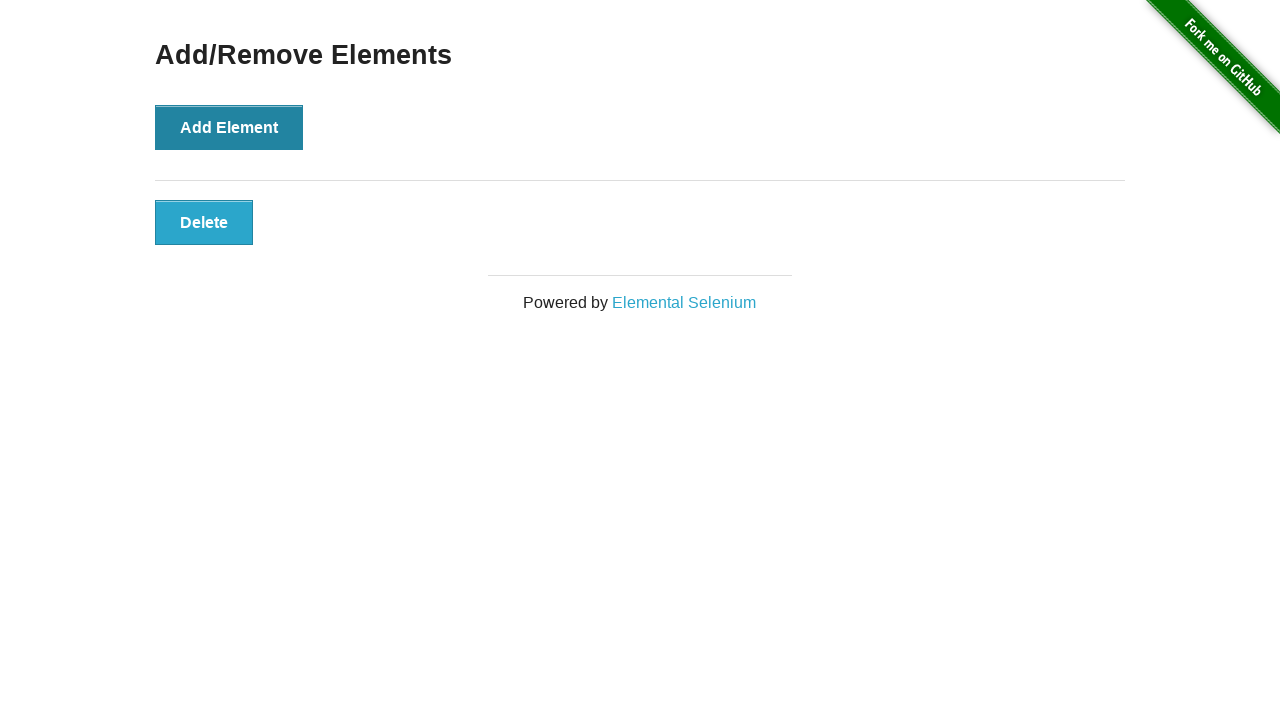